Tests the context menu functionality by right-clicking on the hot spot and handling the alert

Starting URL: https://the-internet.herokuapp.com/

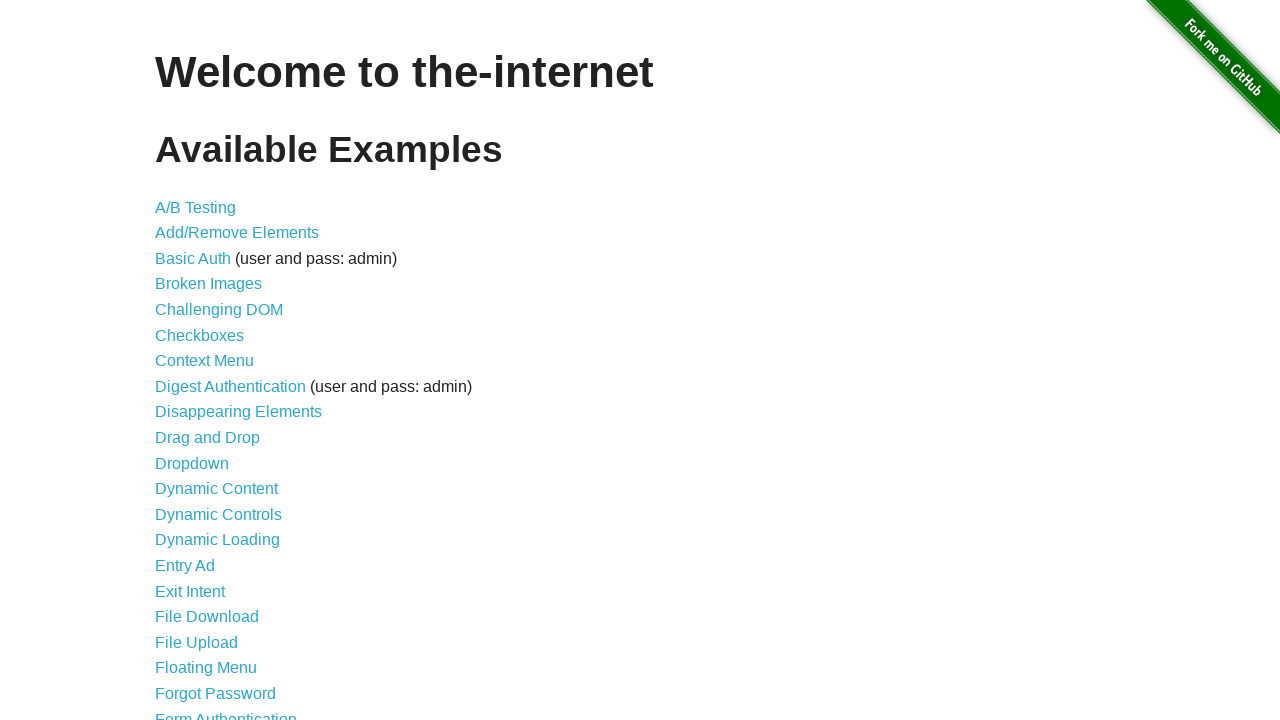

Clicked on Context Menu link at (204, 361) on a:has-text('Context Menu')
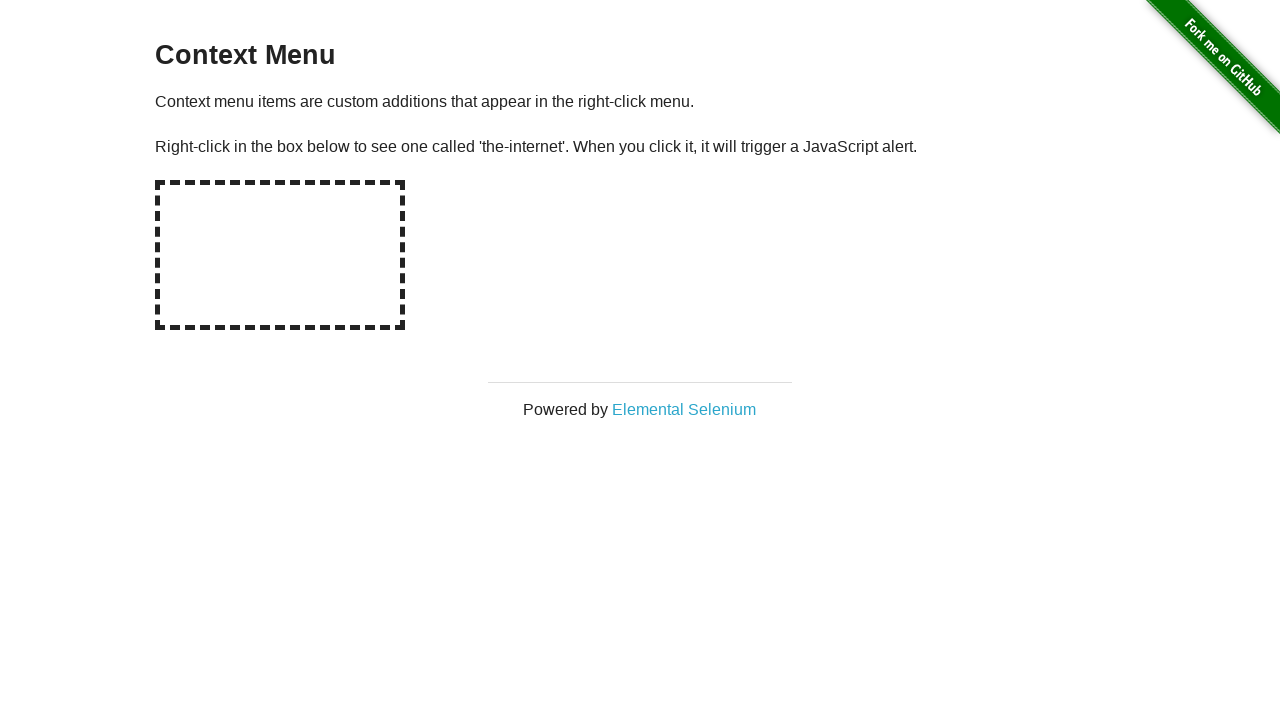

Right-clicked on the hot spot at (280, 255) on #hot-spot
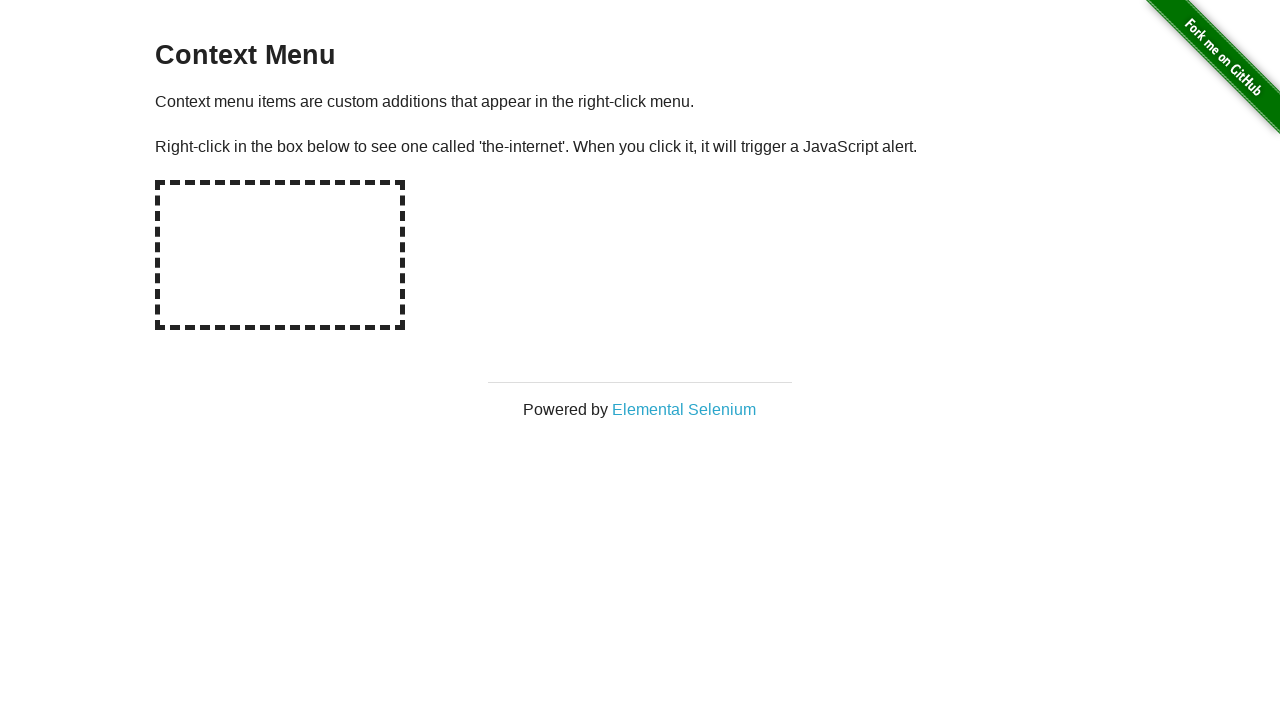

Set up dialog handler to accept alerts
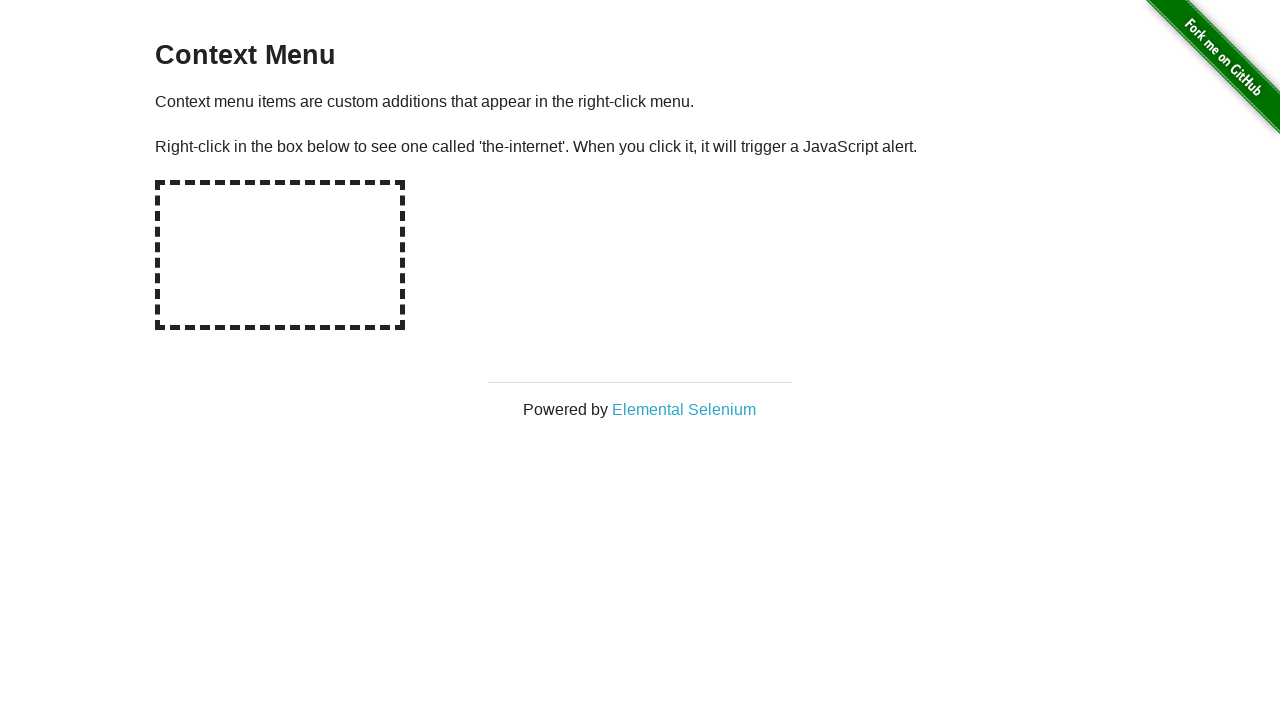

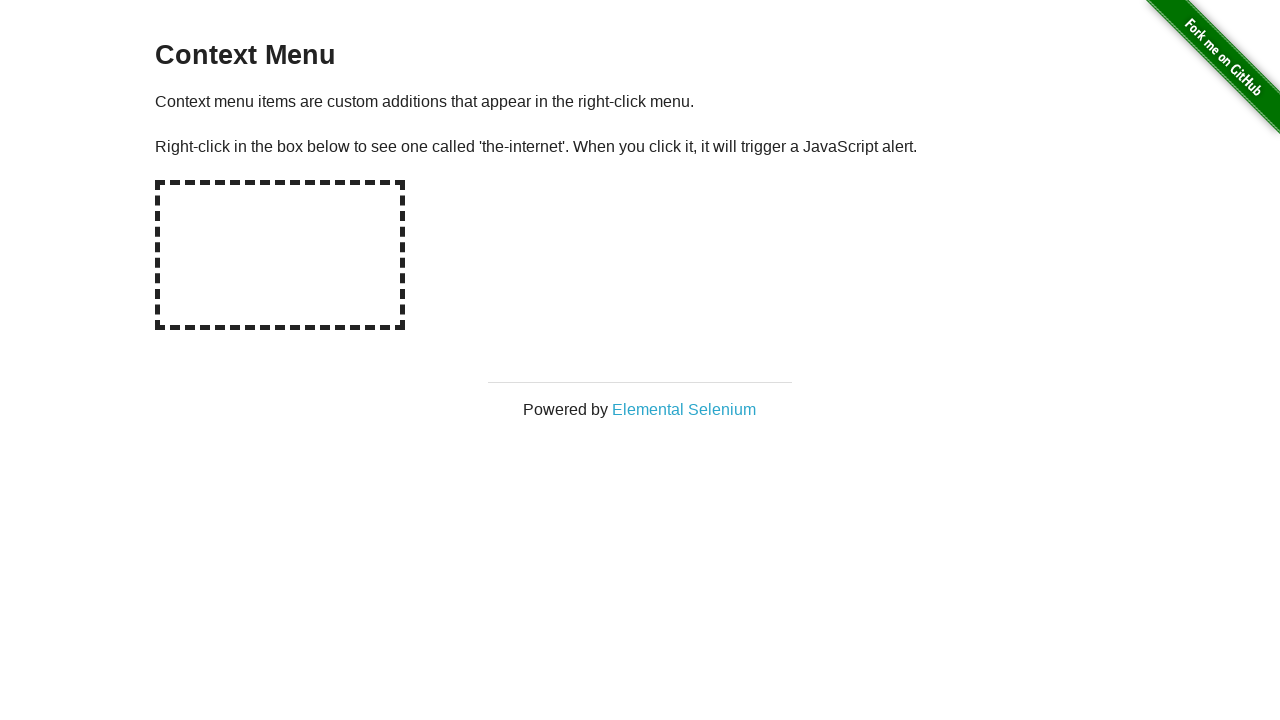